Tests a multi-selection dropdown component by clicking to open it, iterating through dropdown elements, and selecting items up to "choice 6"

Starting URL: https://www.jqueryscript.net/demo/Drop-Down-Combo-Tree/

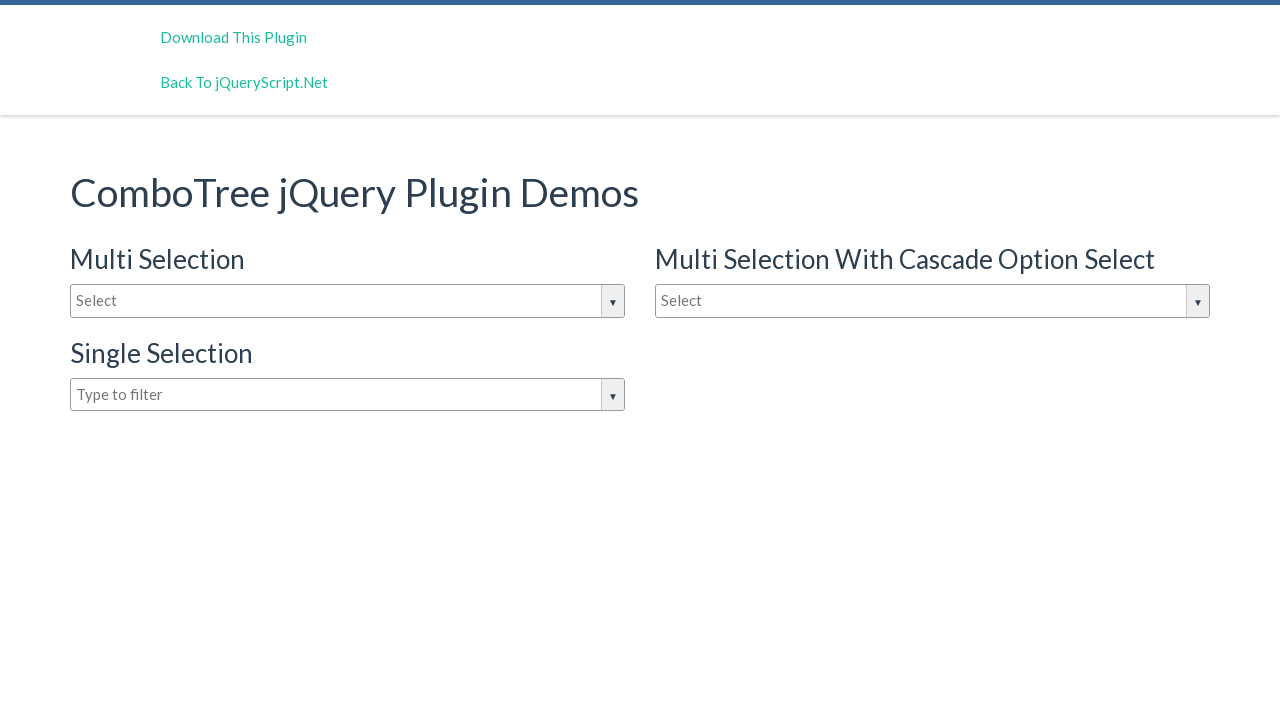

Clicked on multi-selection dropdown to open it at (348, 301) on input#justAnInputBox
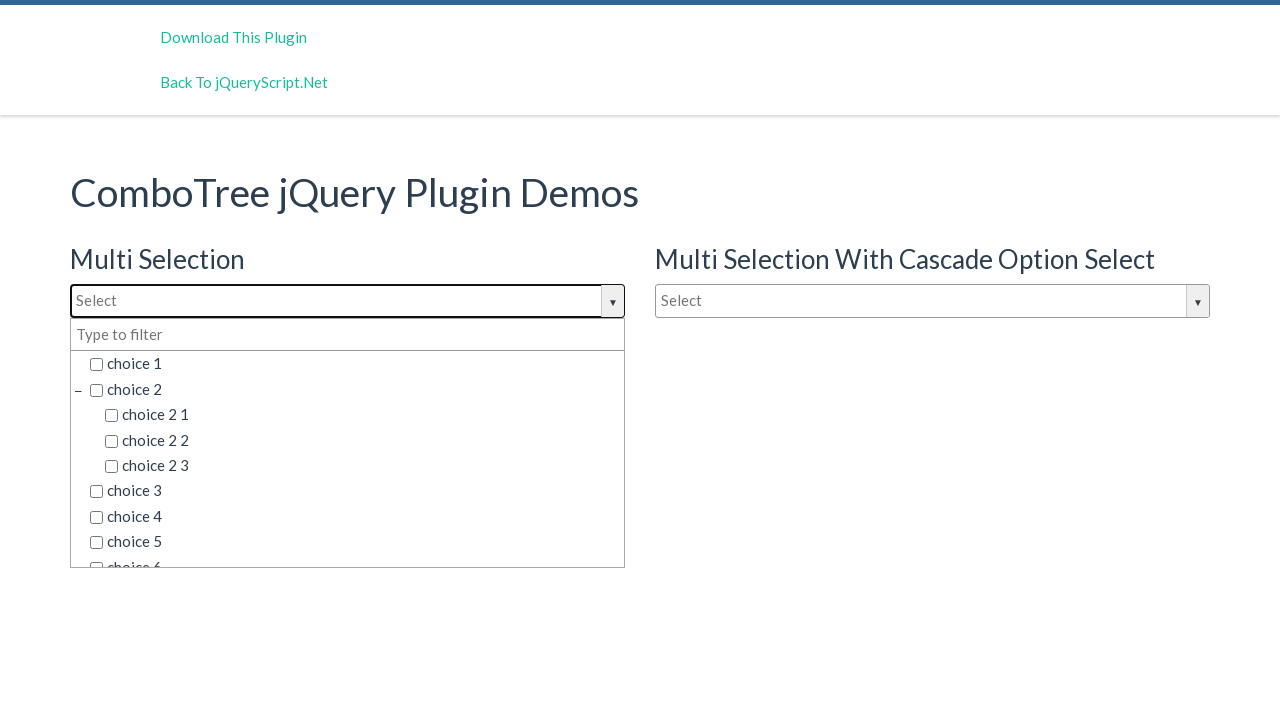

Dropdown items became visible
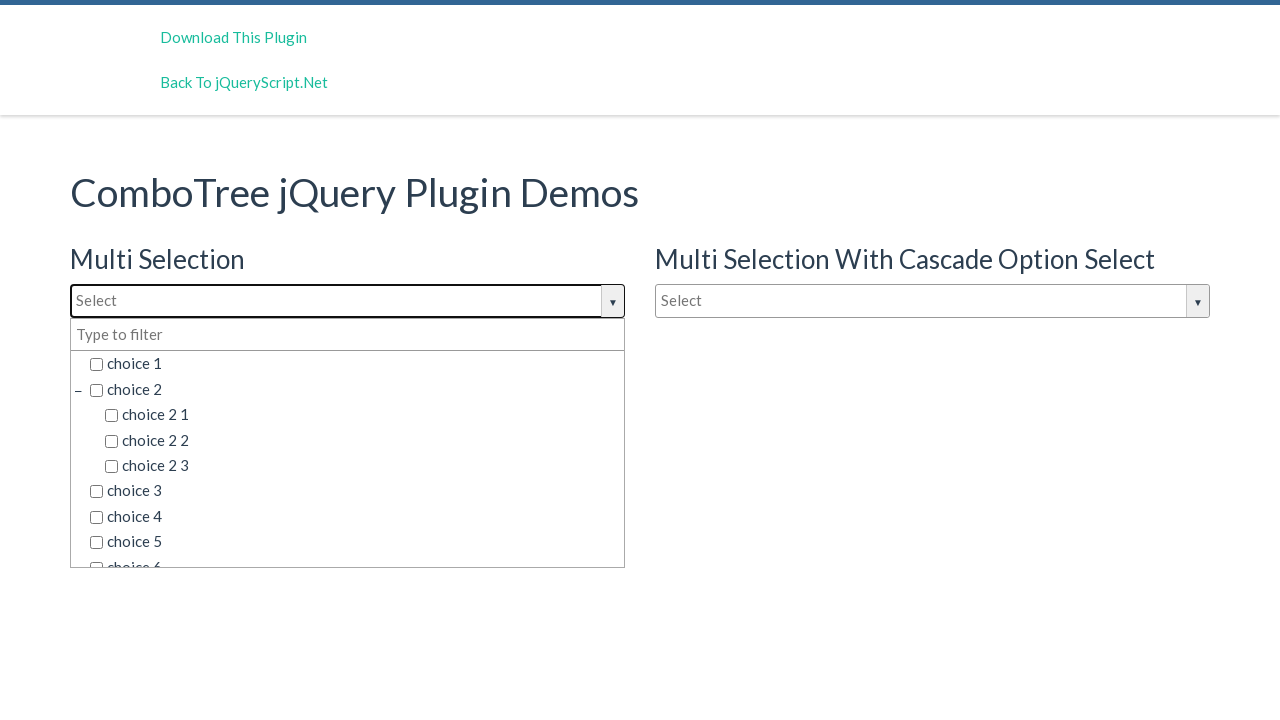

Retrieved all dropdown item elements
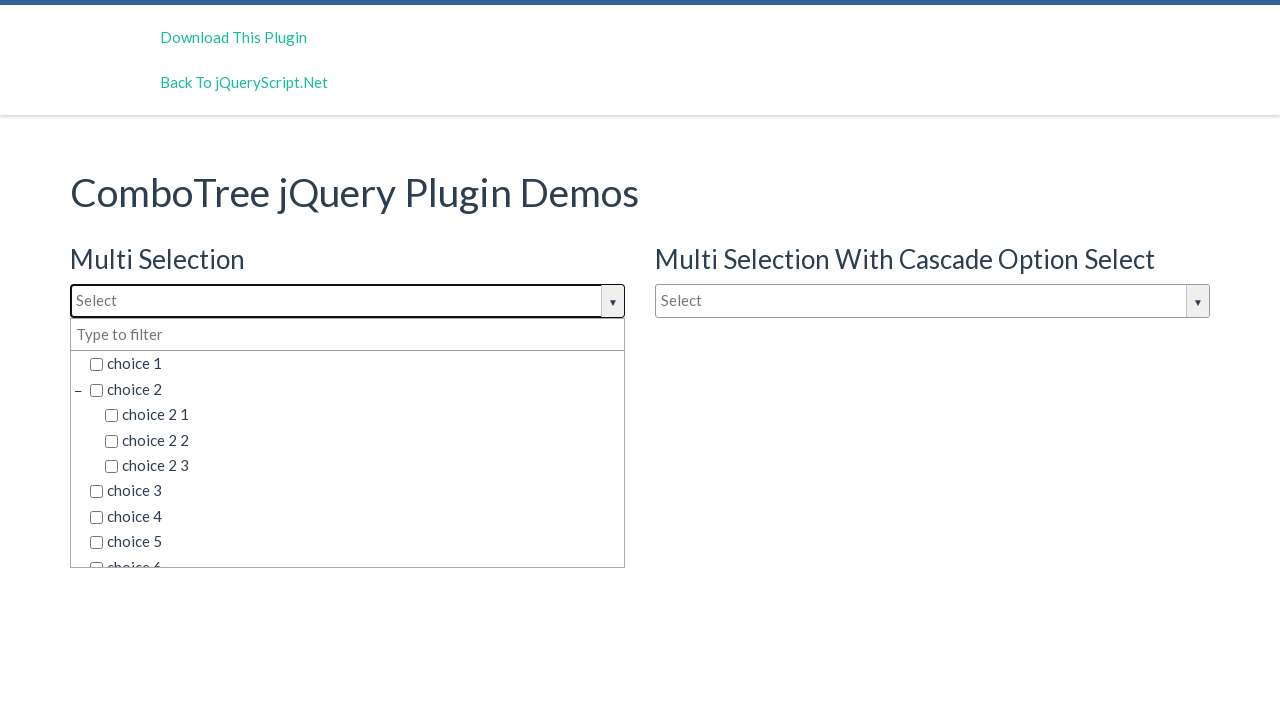

Clicked dropdown item: 'choice 1' at (355, 364) on span.comboTreeItemTitle >> nth=0
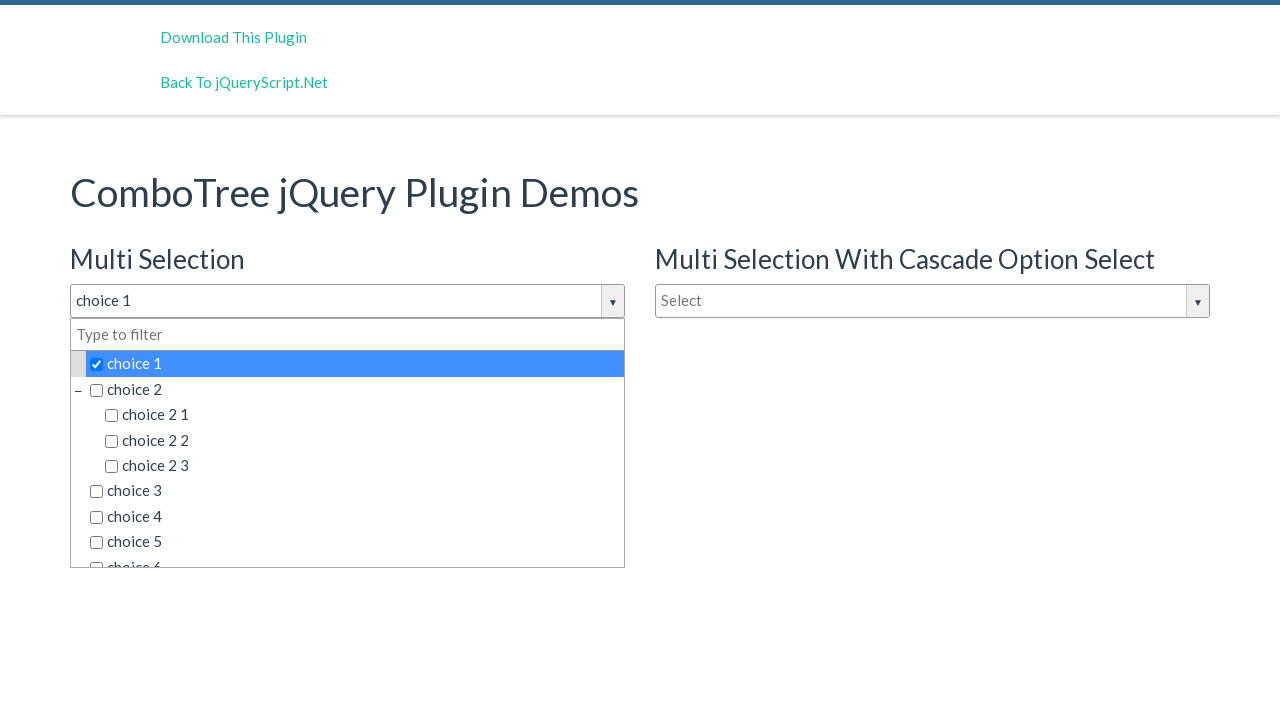

Clicked dropdown item: 'choice 2' at (355, 389) on span.comboTreeItemTitle >> nth=1
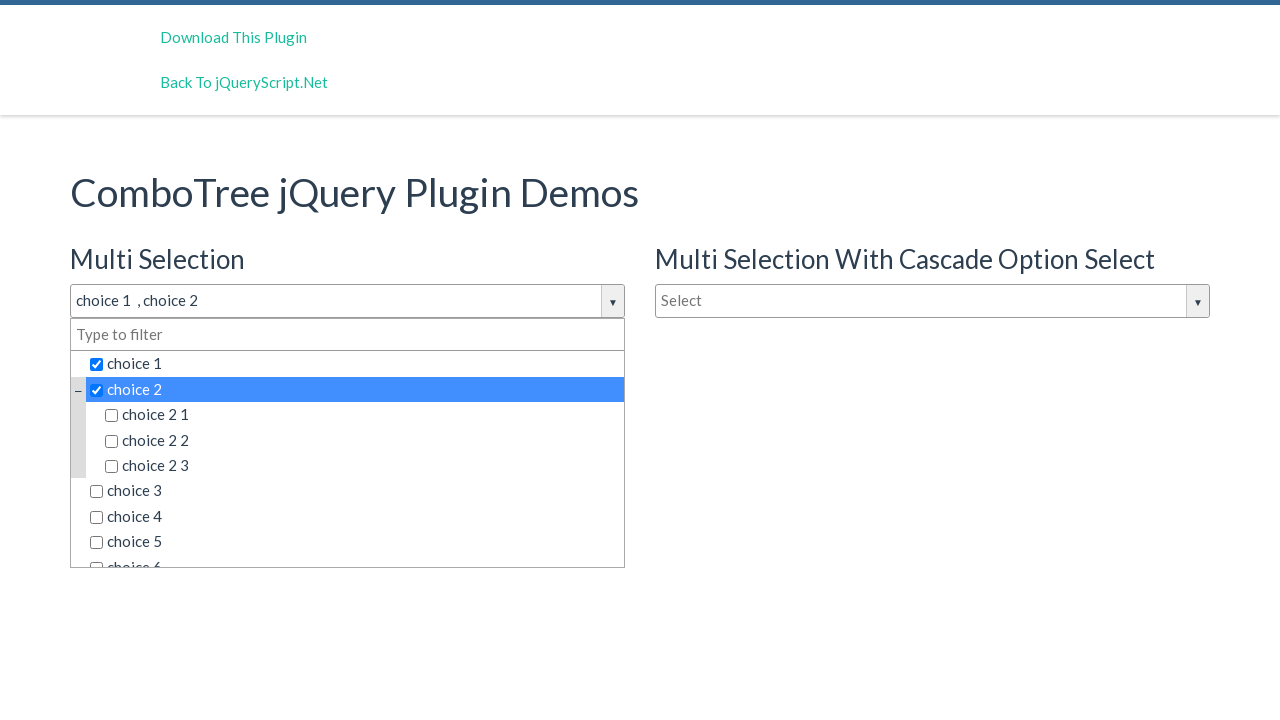

Clicked dropdown item: 'choice 2 1' at (362, 415) on span.comboTreeItemTitle >> nth=2
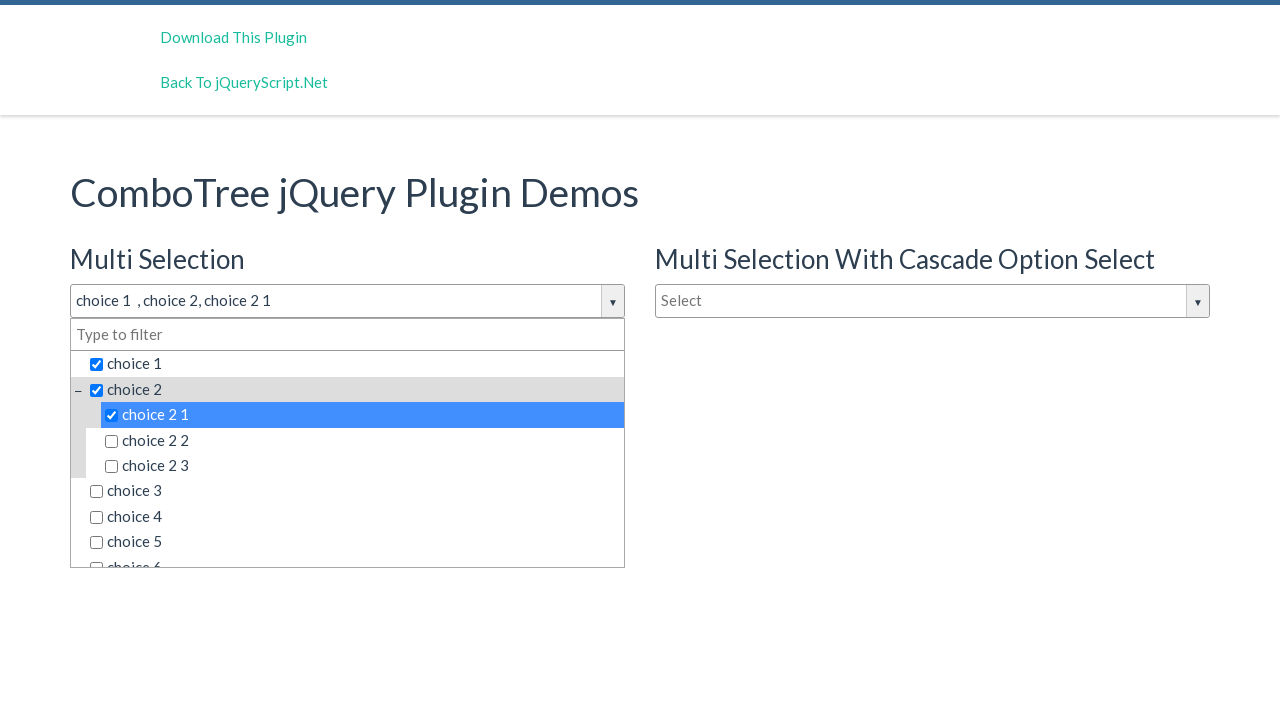

Clicked dropdown item: 'choice 2 2' at (362, 440) on span.comboTreeItemTitle >> nth=3
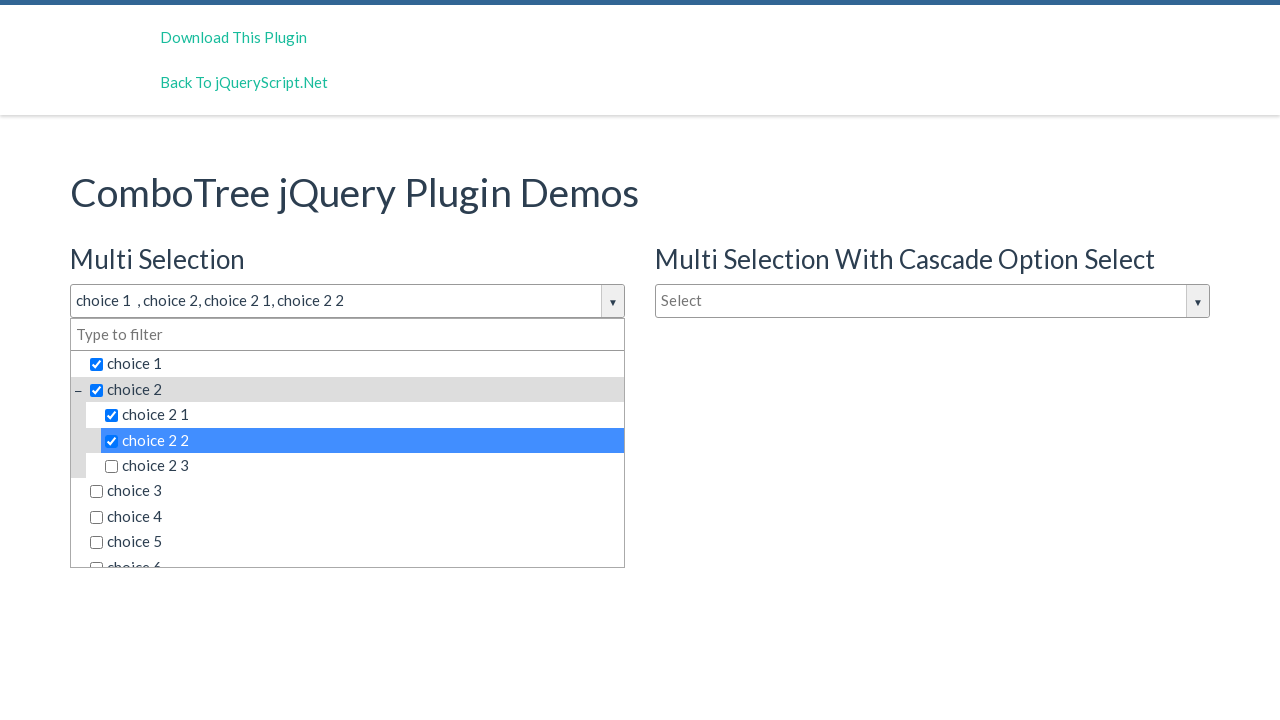

Clicked dropdown item: 'choice 2 3' at (362, 466) on span.comboTreeItemTitle >> nth=4
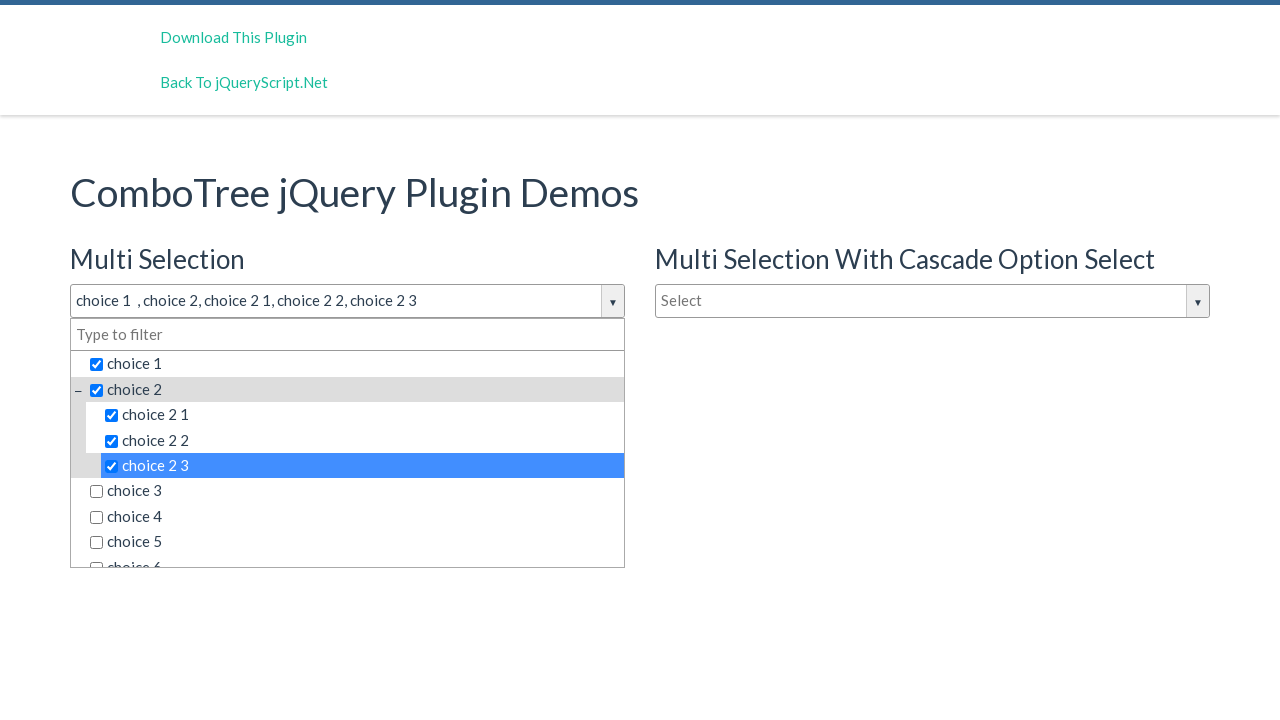

Clicked dropdown item: 'choice 3' at (355, 491) on span.comboTreeItemTitle >> nth=5
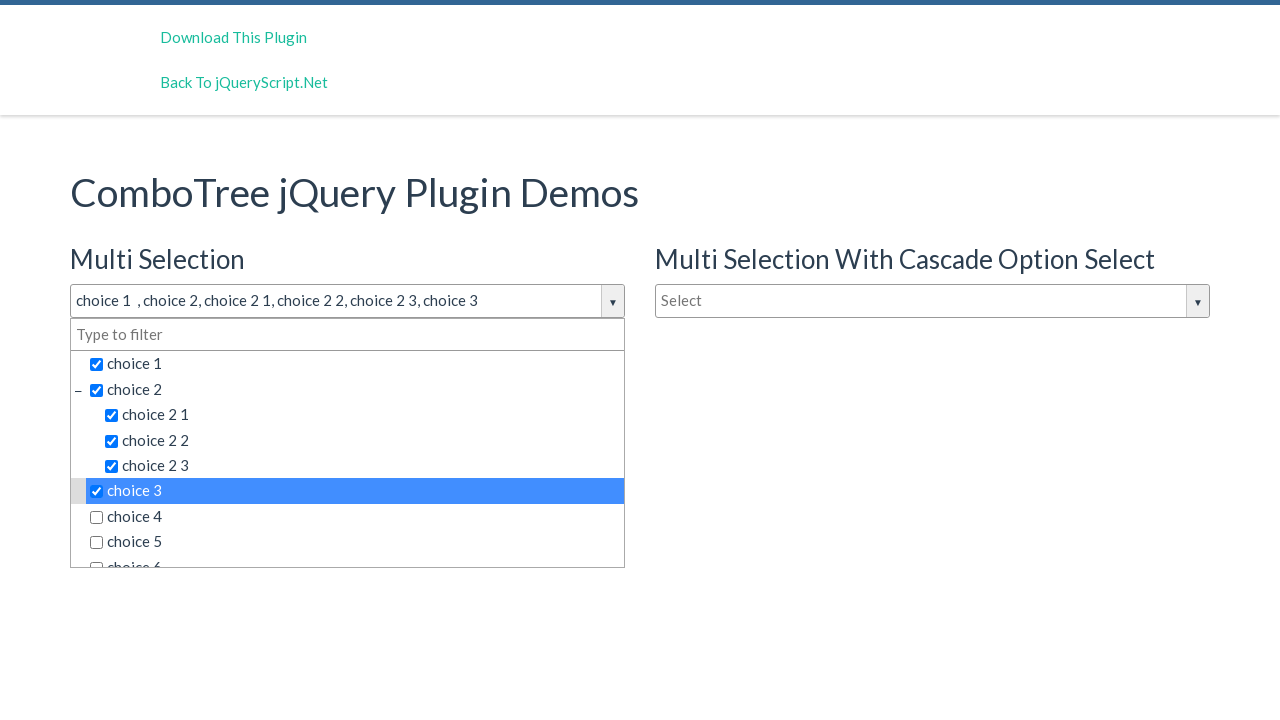

Clicked dropdown item: 'choice 4' at (355, 517) on span.comboTreeItemTitle >> nth=6
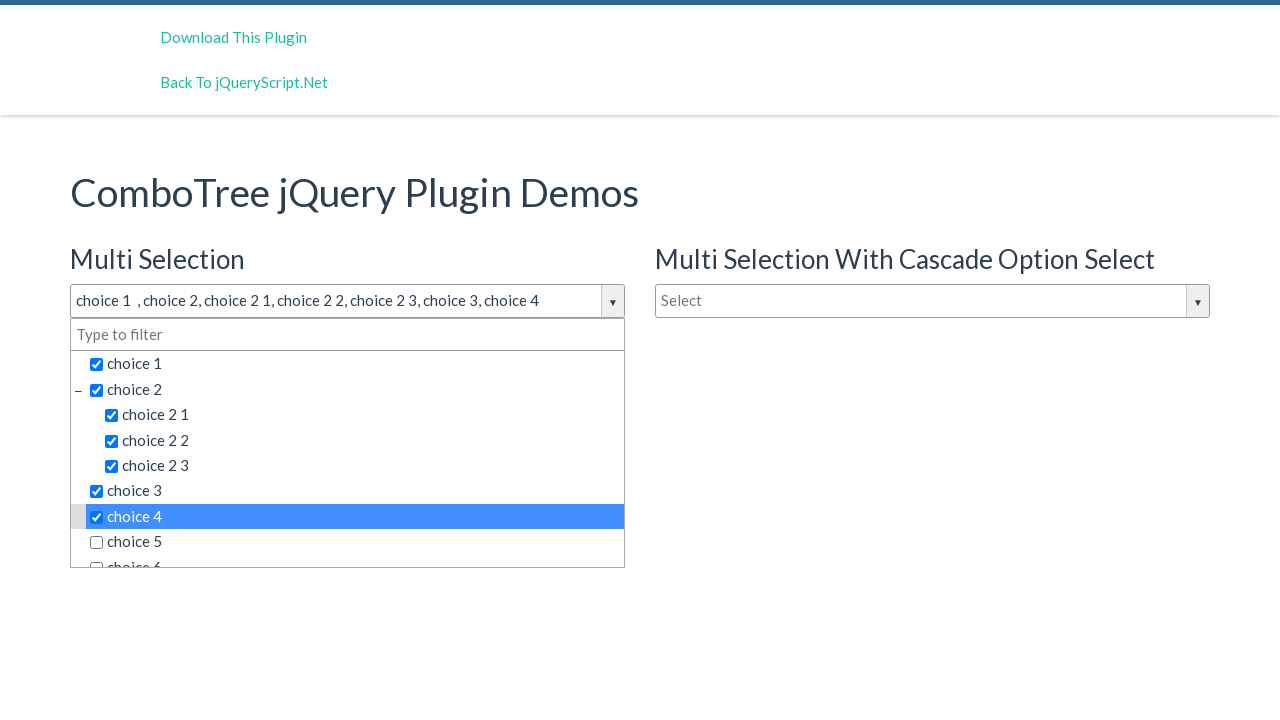

Clicked dropdown item: 'choice 5' at (355, 542) on span.comboTreeItemTitle >> nth=7
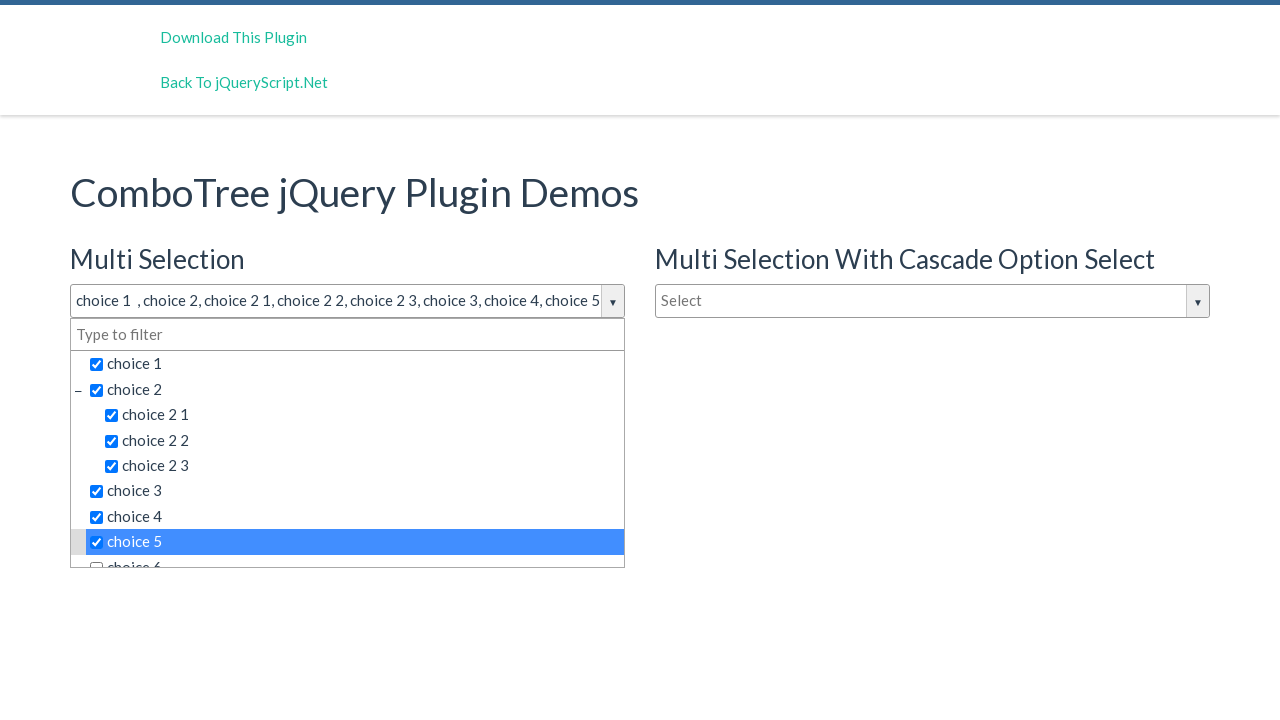

Clicked dropdown item: 'choice 6' at (355, 554) on span.comboTreeItemTitle >> nth=8
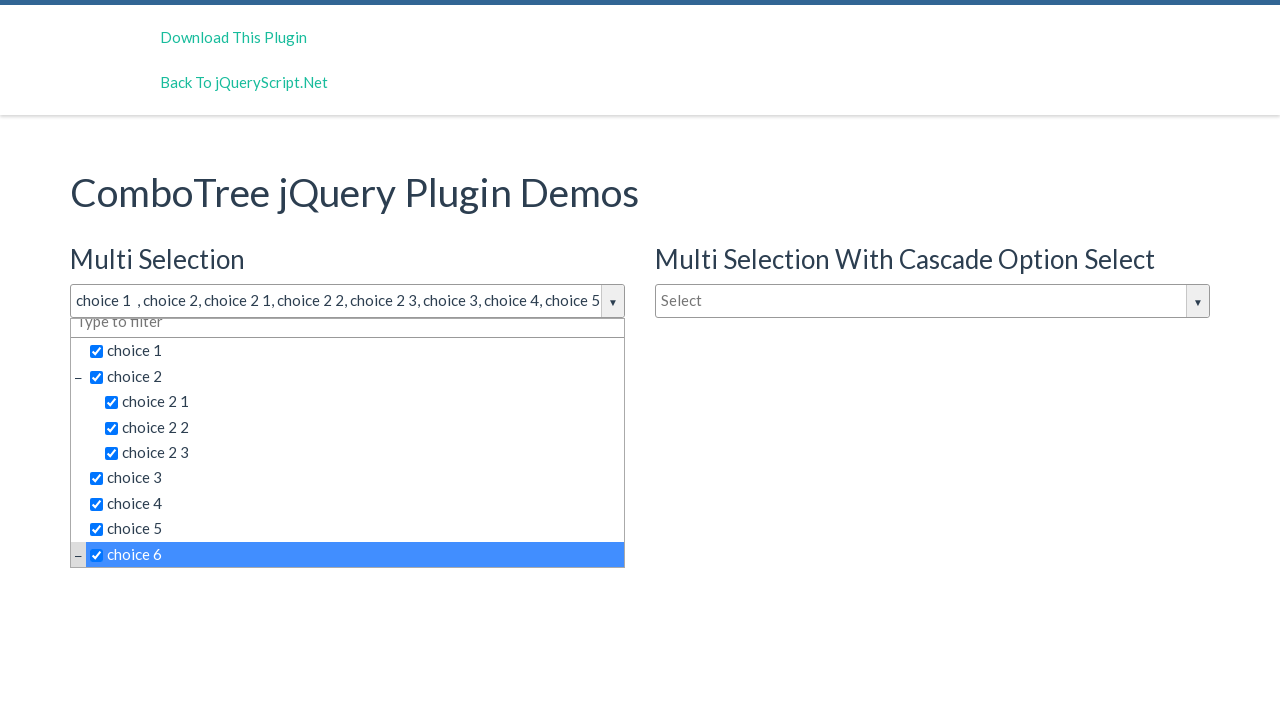

Reached 'choice 6', stopped iterating
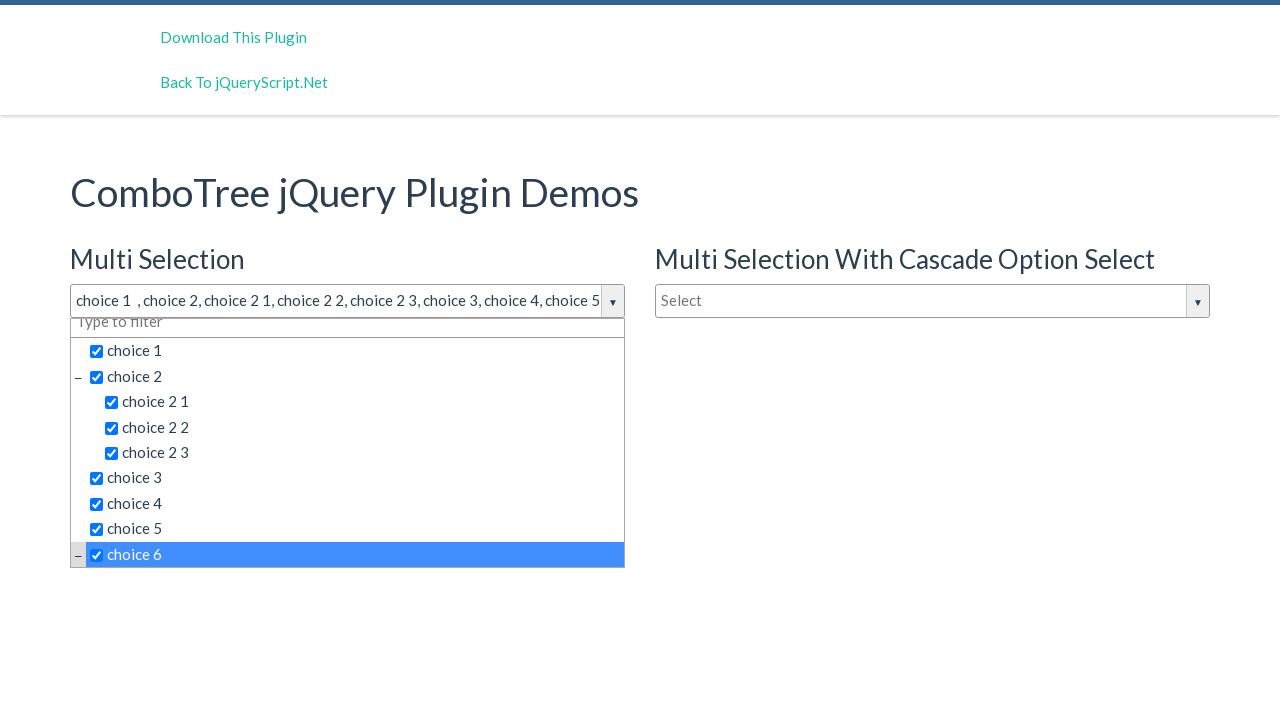

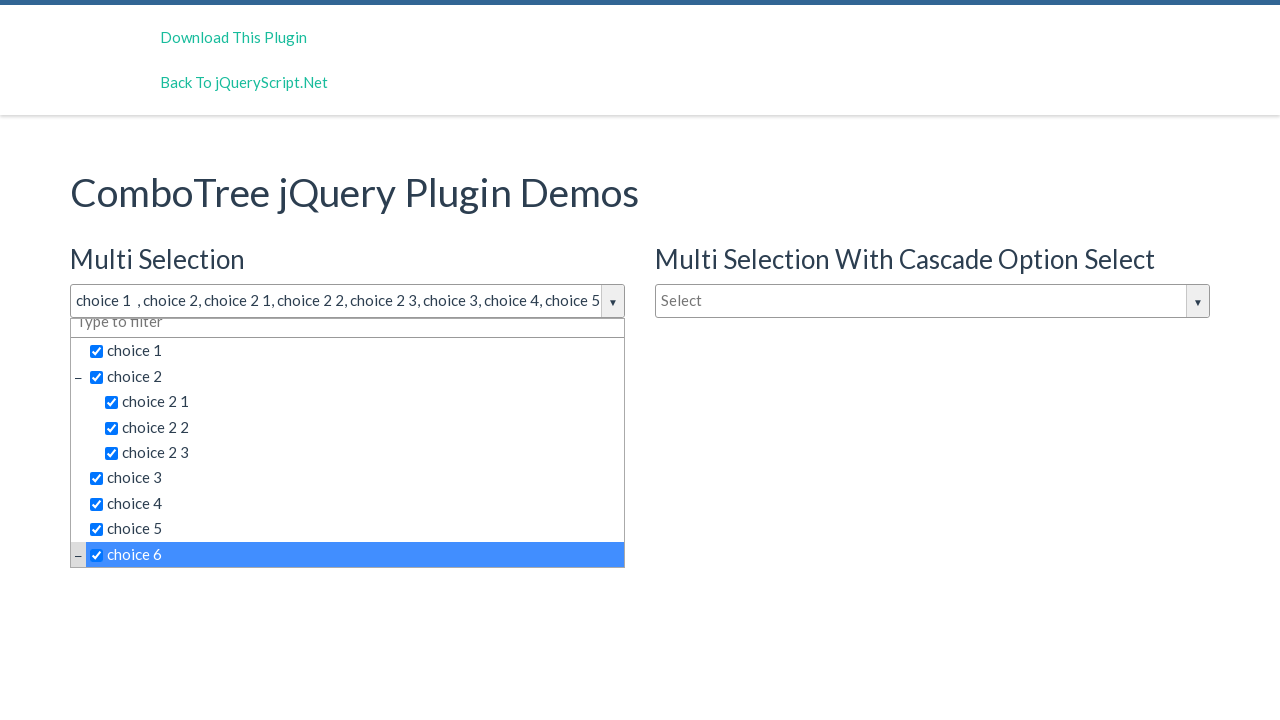